Tests adding todo items to the list by filling the input field and pressing Enter, then verifying items are added correctly.

Starting URL: https://demo.playwright.dev/todomvc

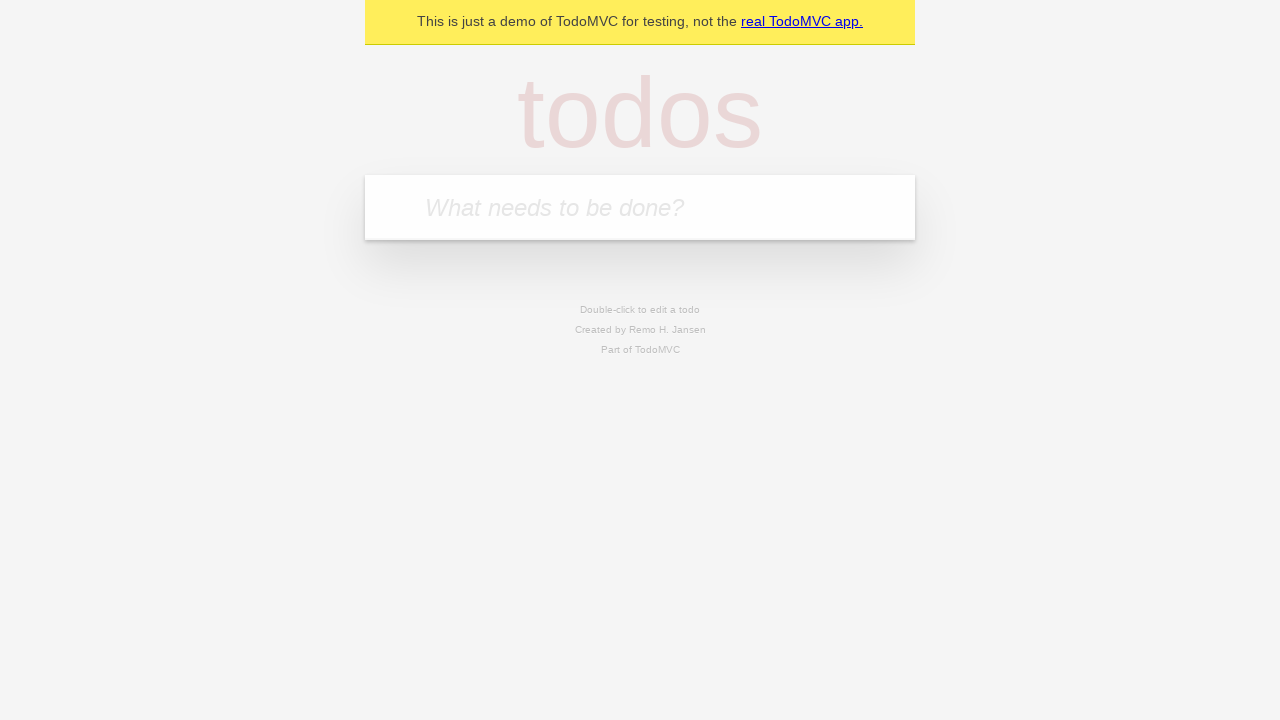

Filled todo input with 'buy some cheese' on internal:attr=[placeholder="What needs to be done?"i]
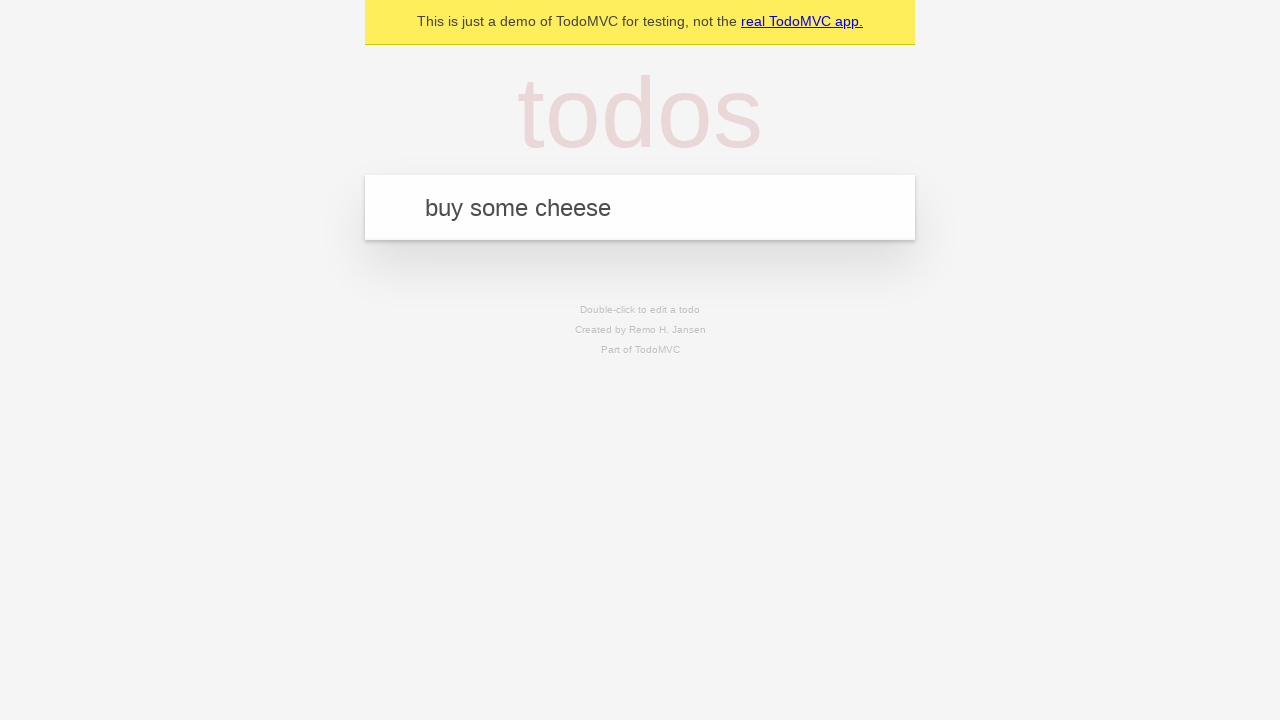

Pressed Enter to add first todo item on internal:attr=[placeholder="What needs to be done?"i]
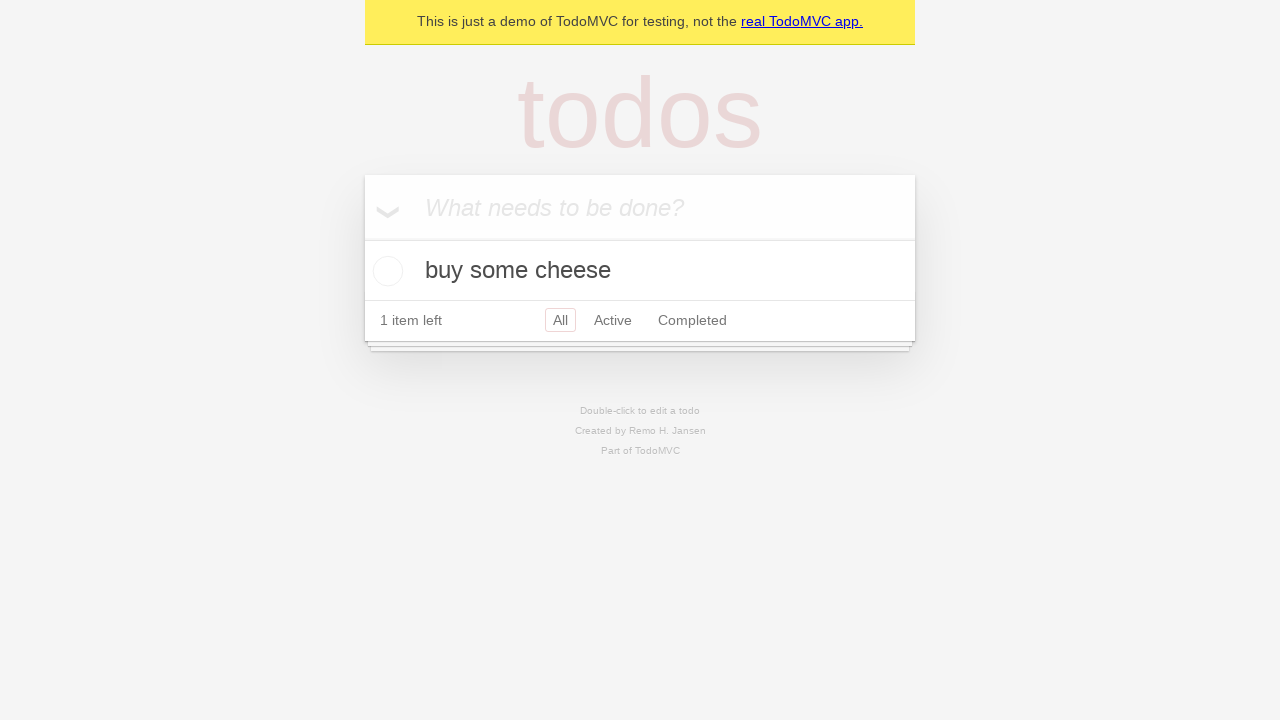

First todo item appeared in the list
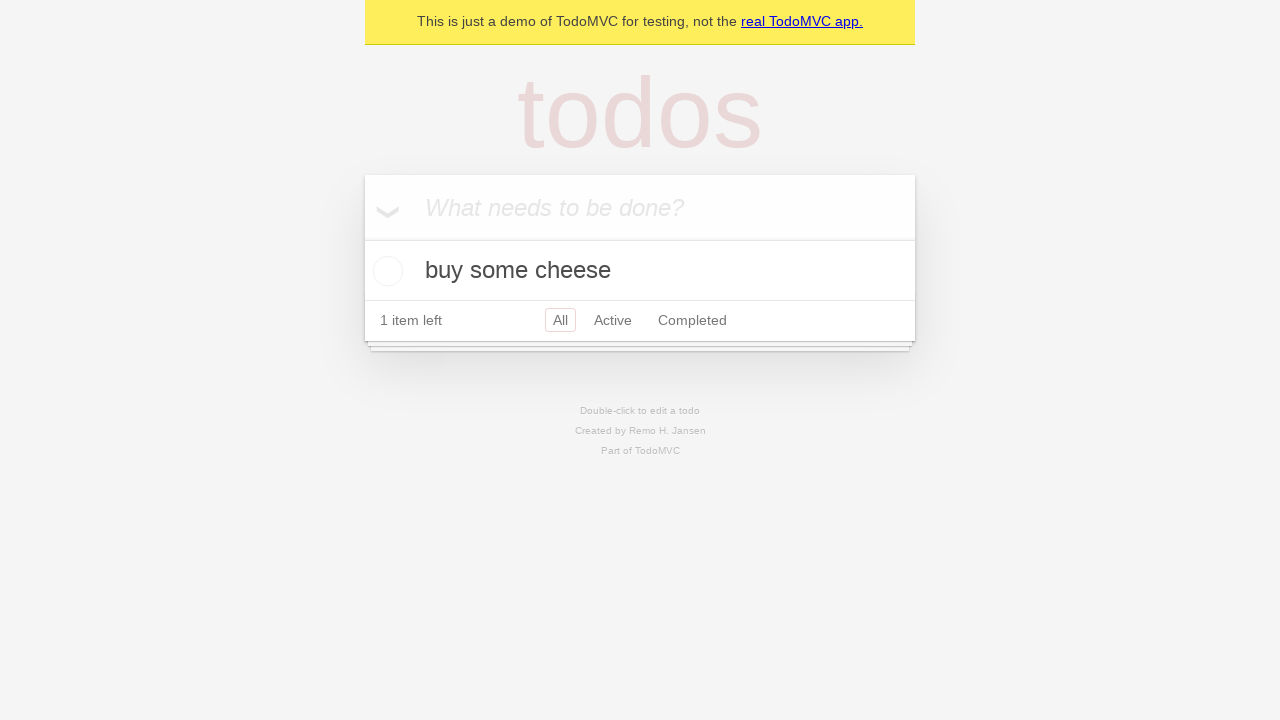

Filled todo input with 'feed the cat' on internal:attr=[placeholder="What needs to be done?"i]
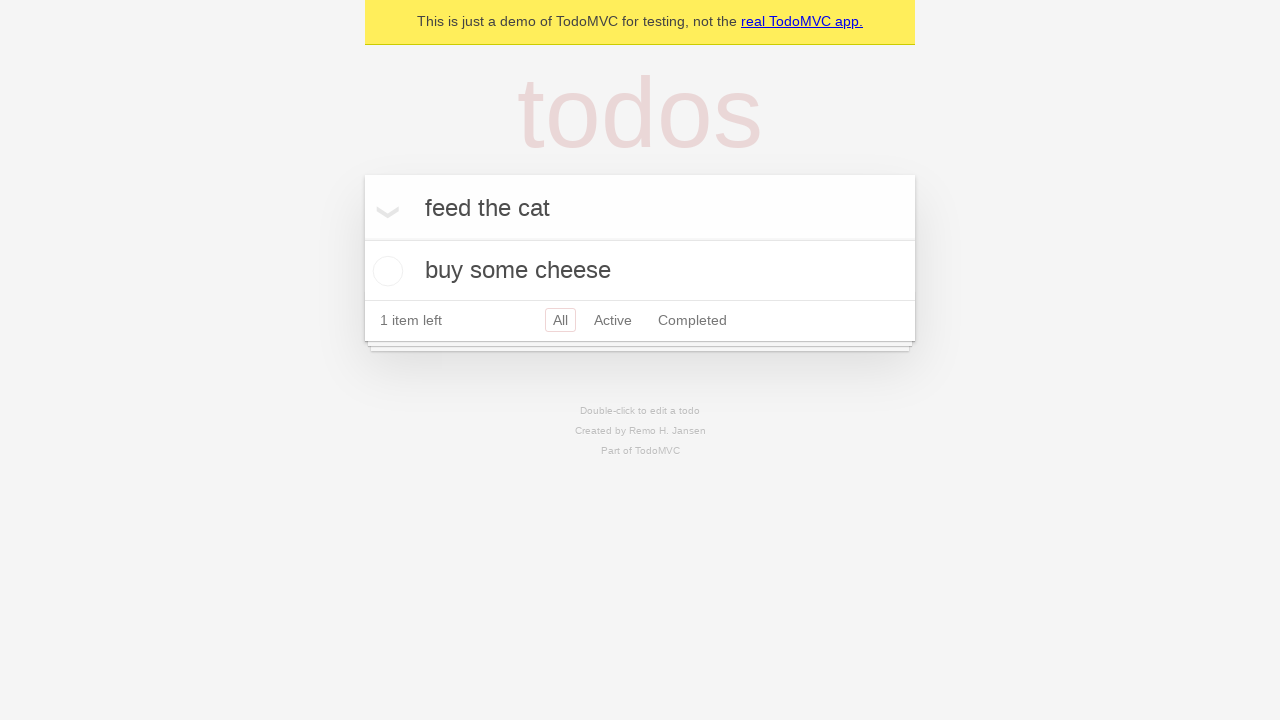

Pressed Enter to add second todo item on internal:attr=[placeholder="What needs to be done?"i]
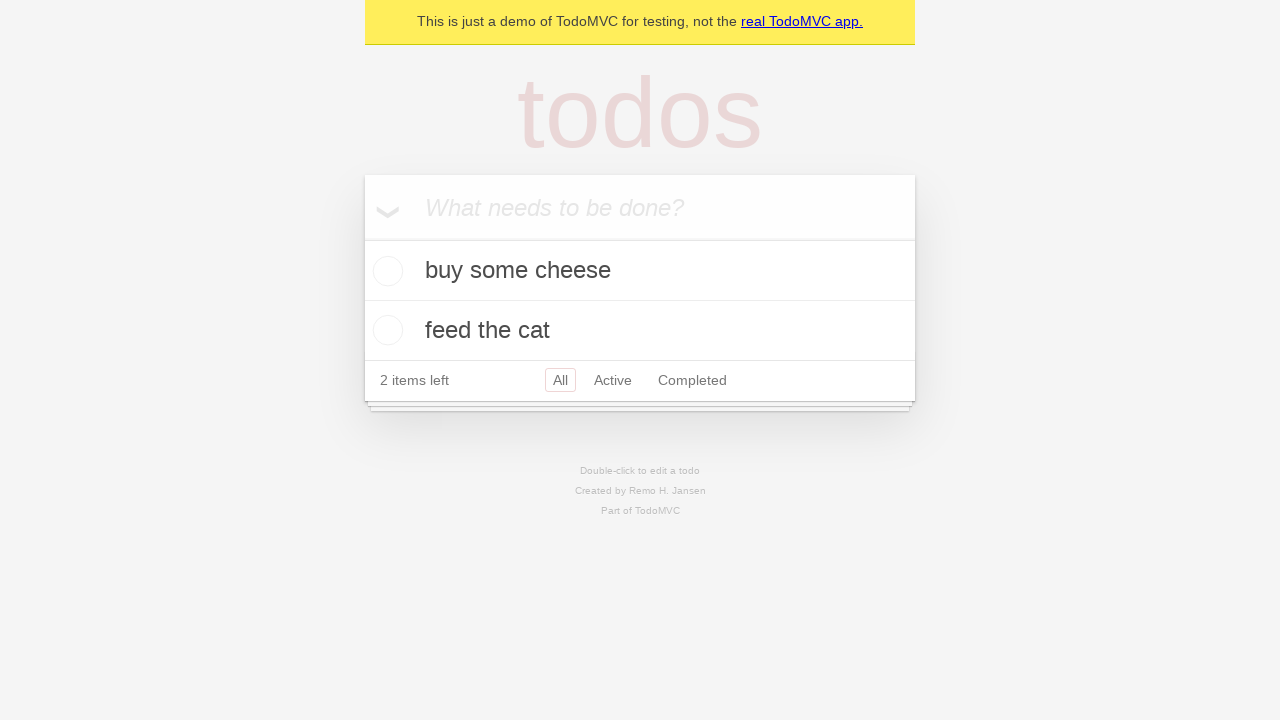

Second todo item appeared in the list
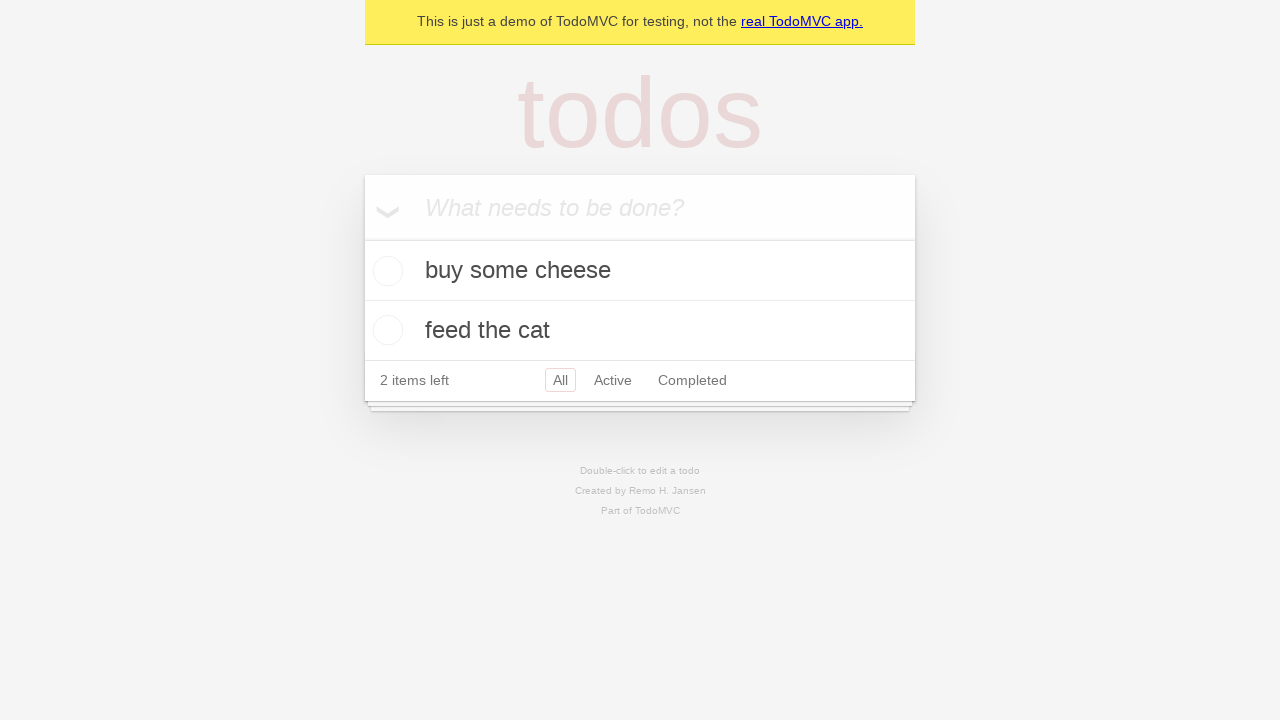

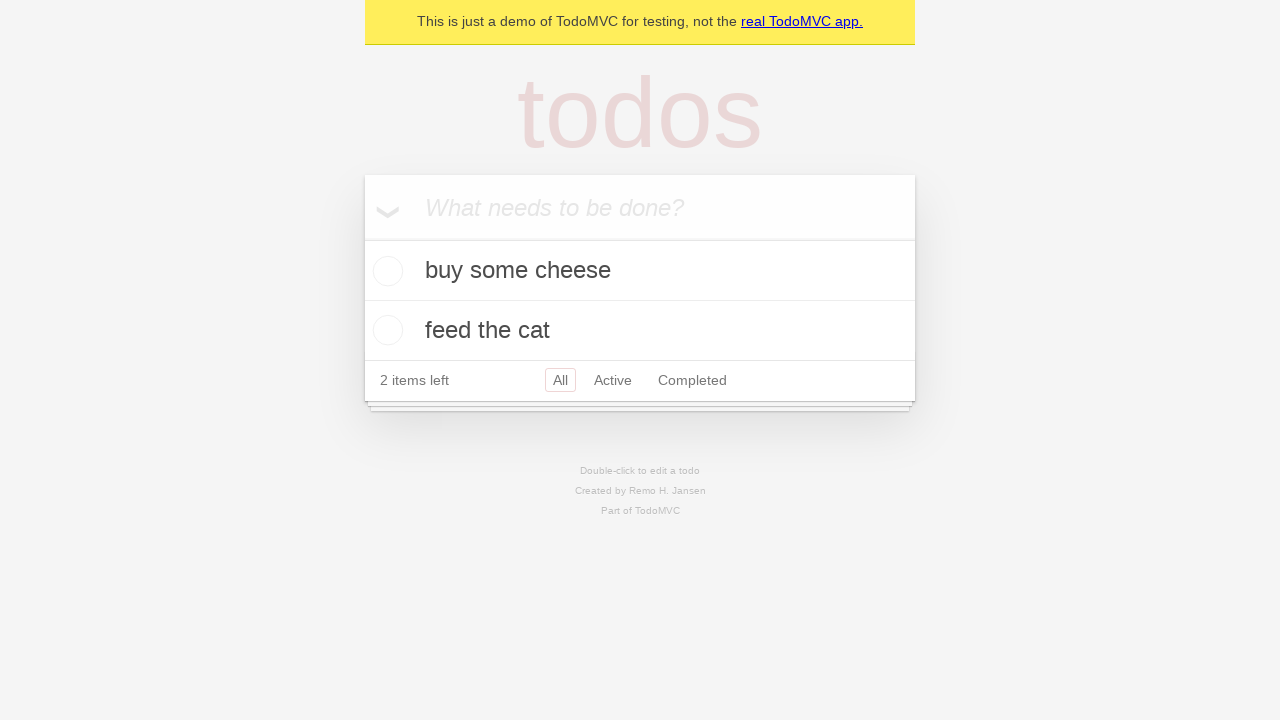